Tests drag and drop functionality on jQuery UI demo page by dragging a draggable element to a droppable target within an iframe

Starting URL: https://jqueryui.com/droppable/

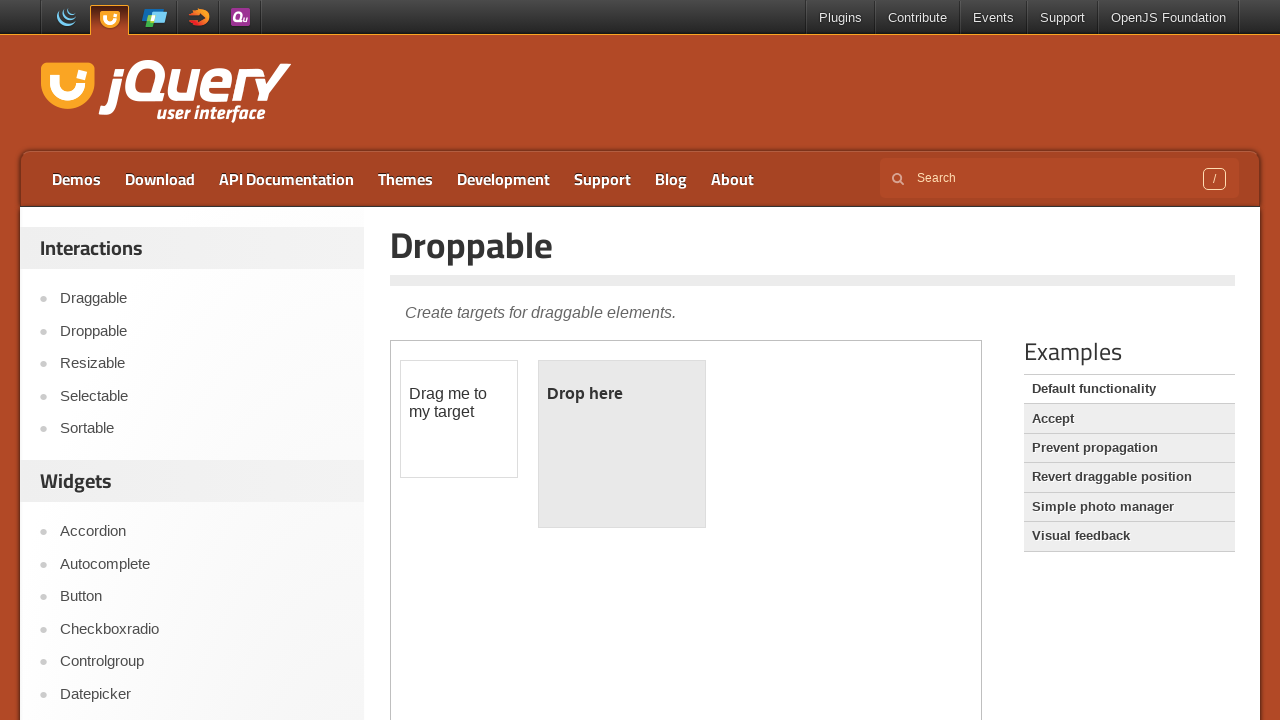

Located the first iframe on the page
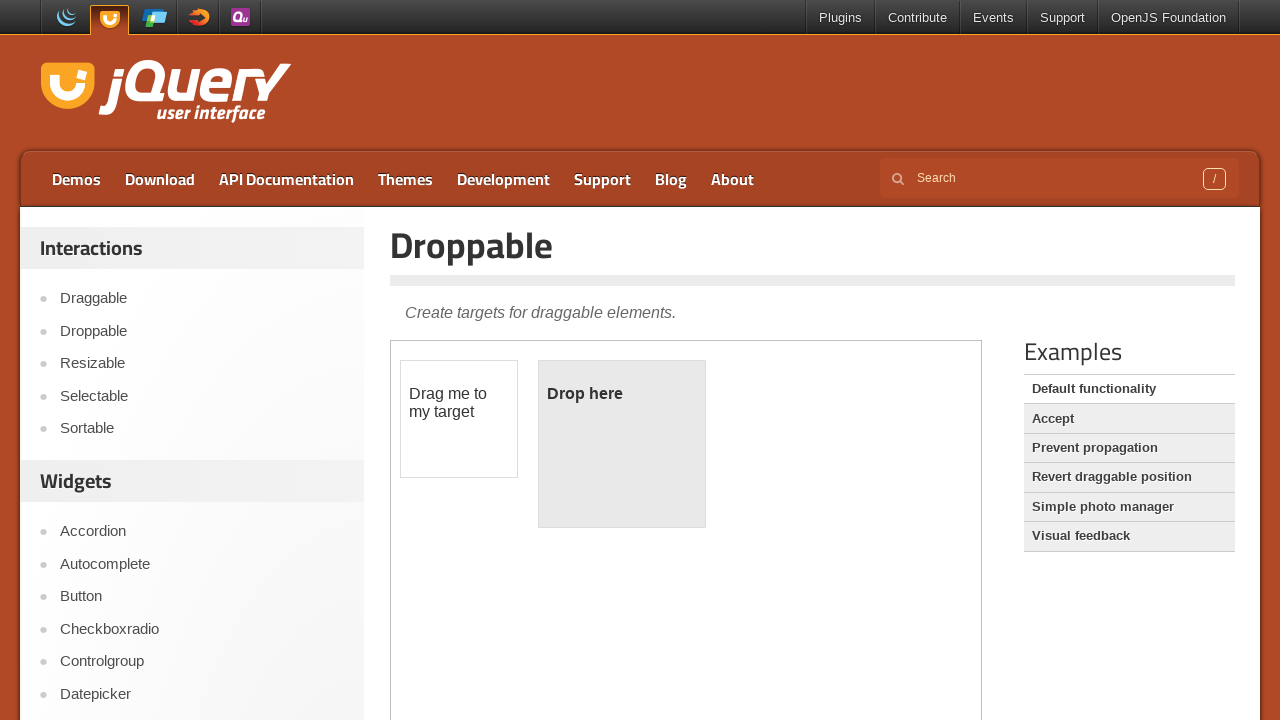

Located the draggable element within the iframe
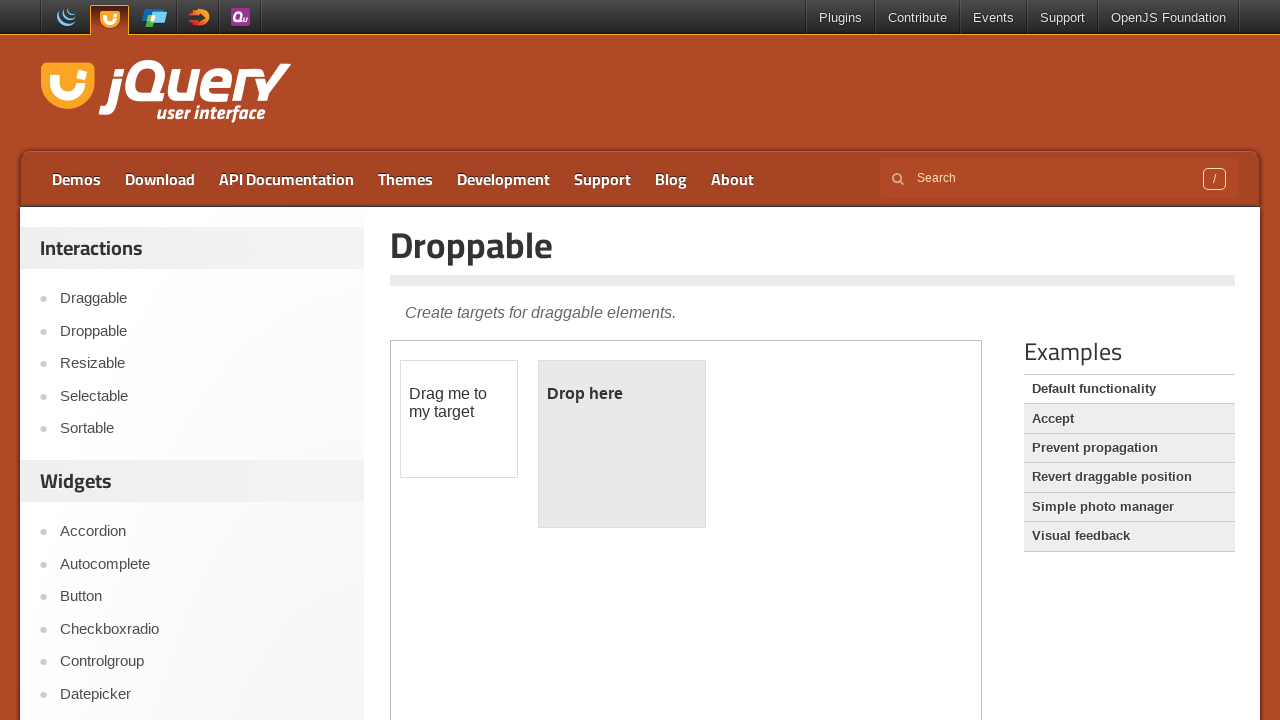

Located the droppable target element within the iframe
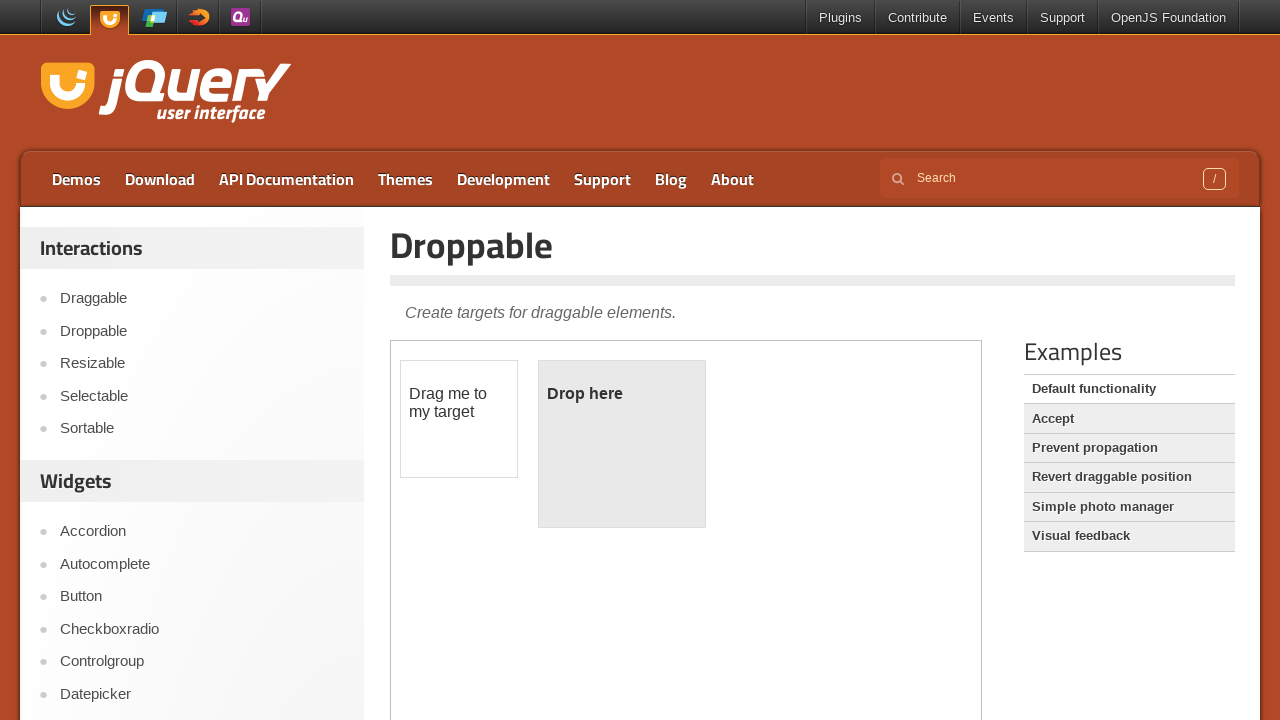

Dragged the draggable element to the droppable target at (622, 444)
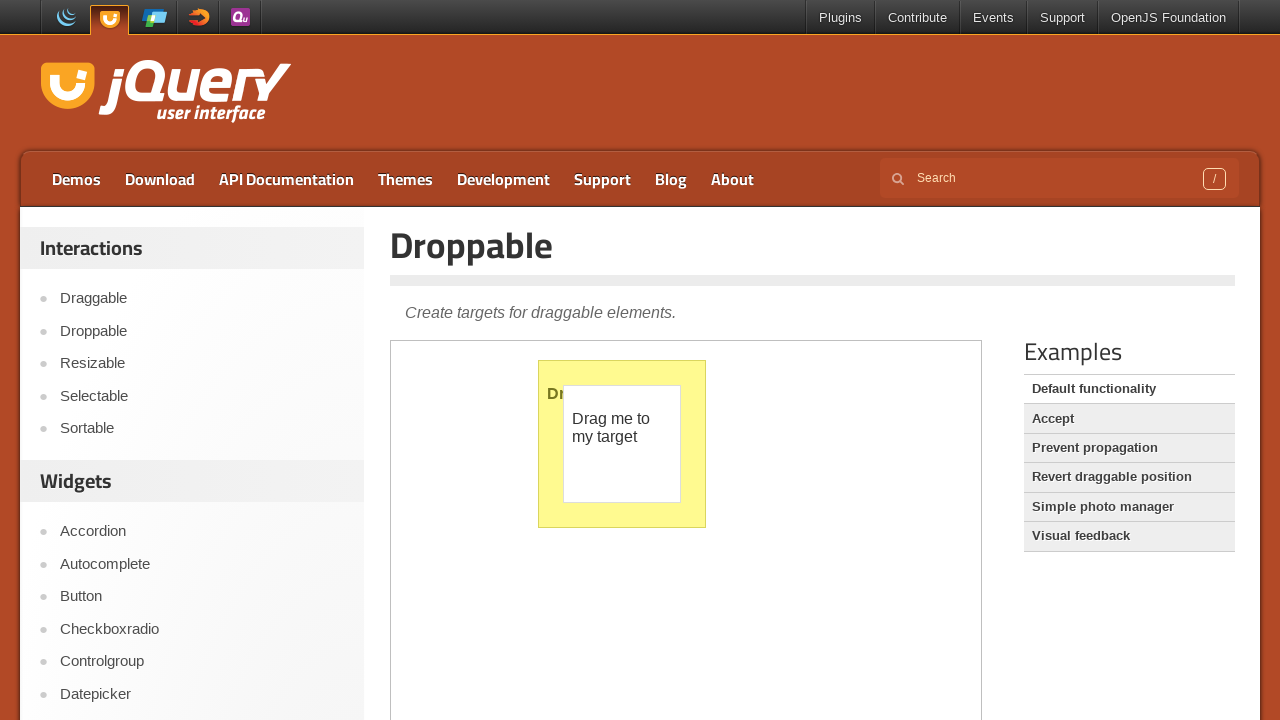

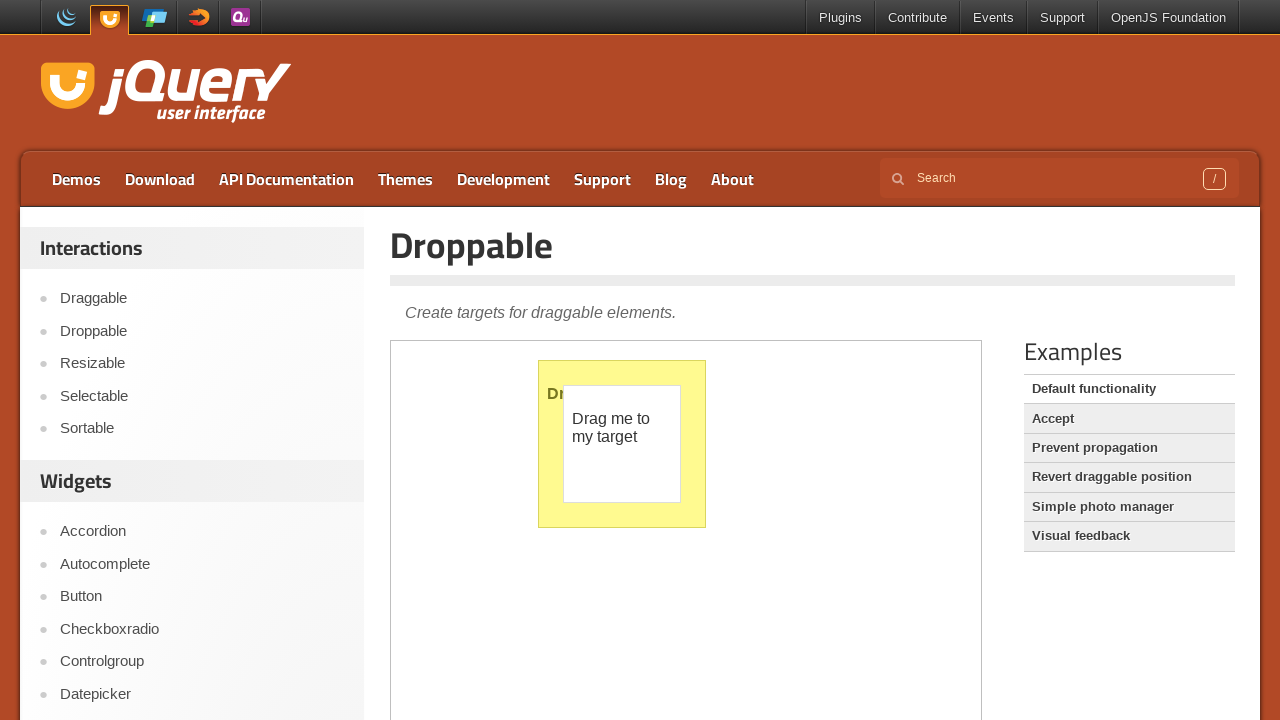